Tests iframe interaction by switching to iframe, filling a text field, and verifying the value

Starting URL: https://antoniotrindade.com.br/treinoautomacao/elementsweb.html

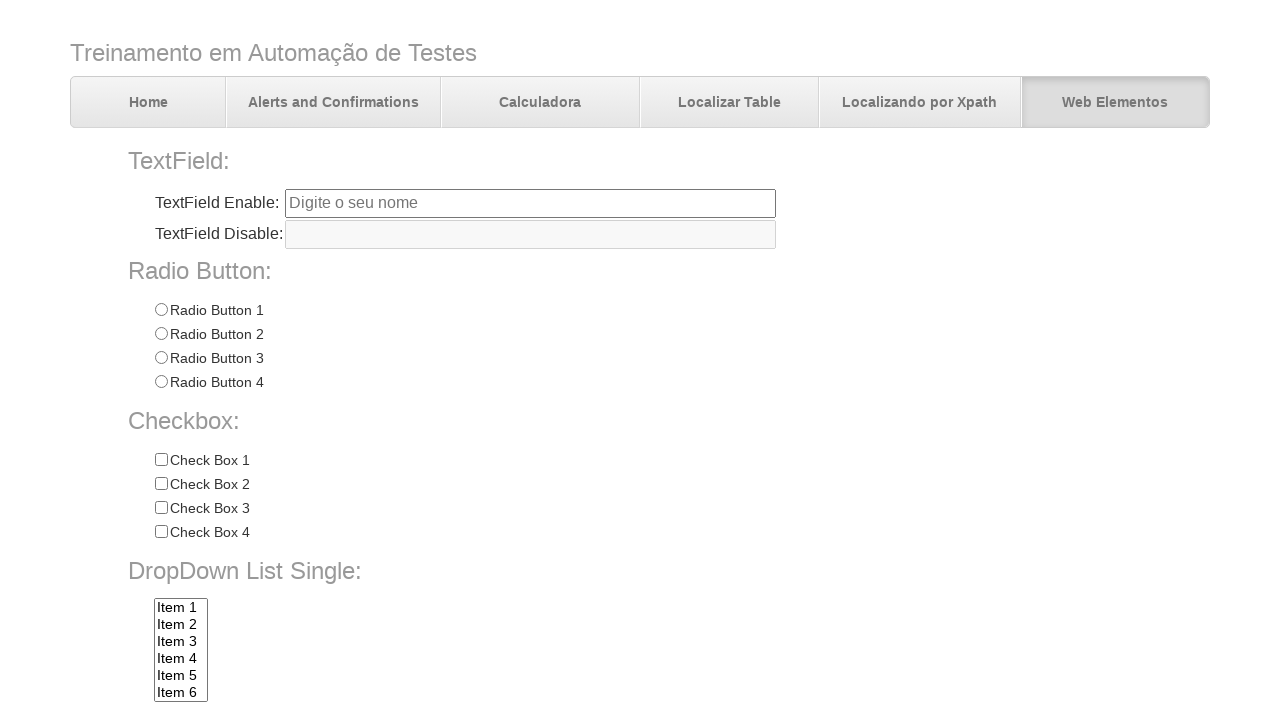

Located iframe with id 'frame1'
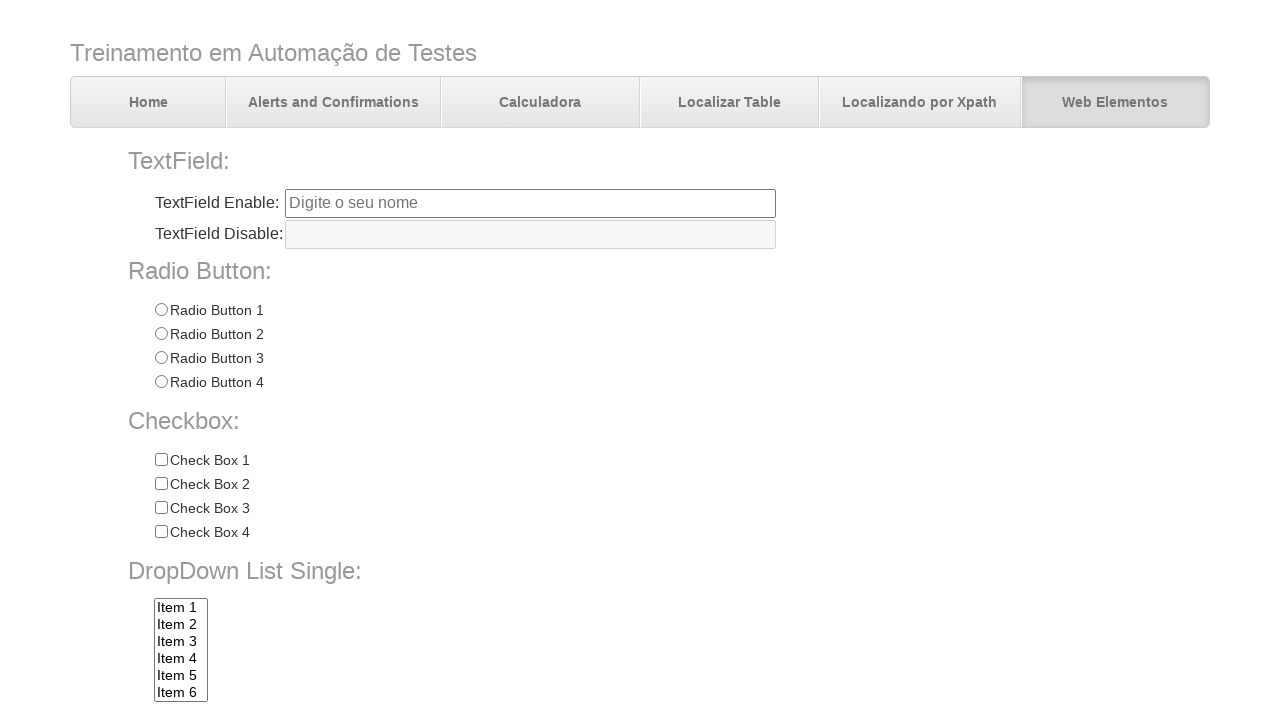

Filled text field inside iframe with 'Automação de testes com WebDriver' on #frame1 >> internal:control=enter-frame >> #tfiframe
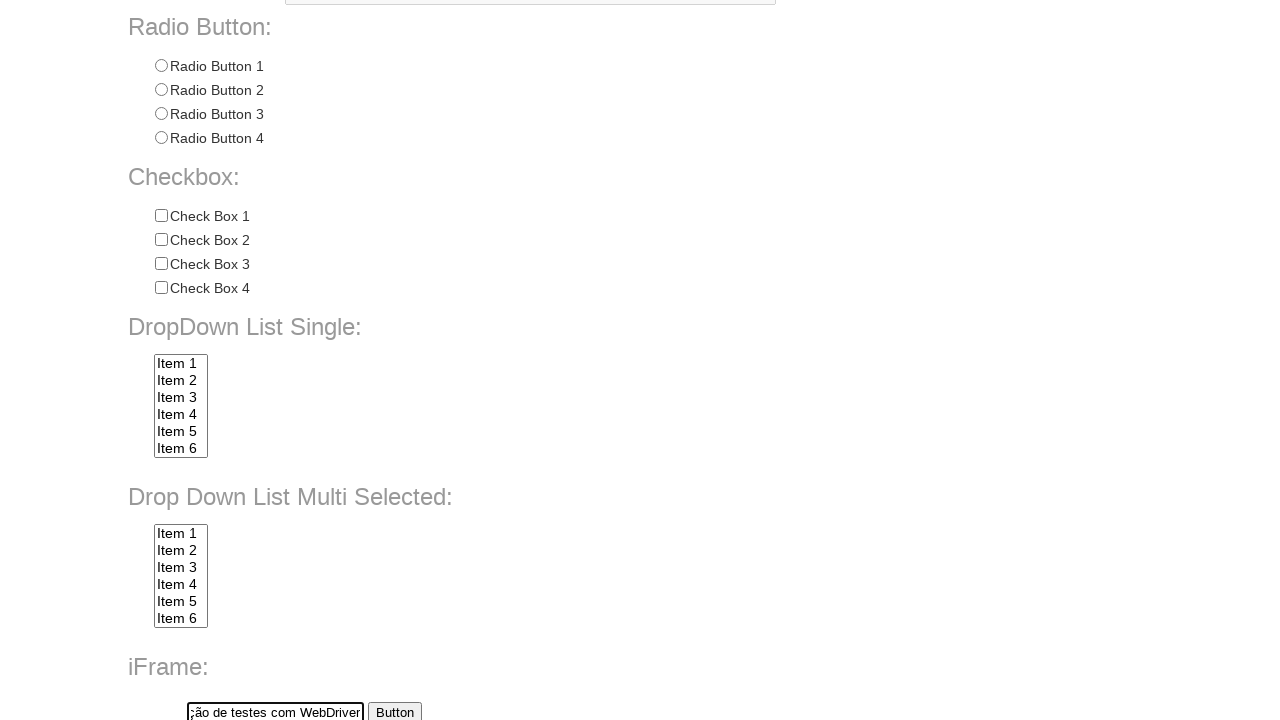

Verified text field inside iframe contains expected value 'Automação de testes com WebDriver'
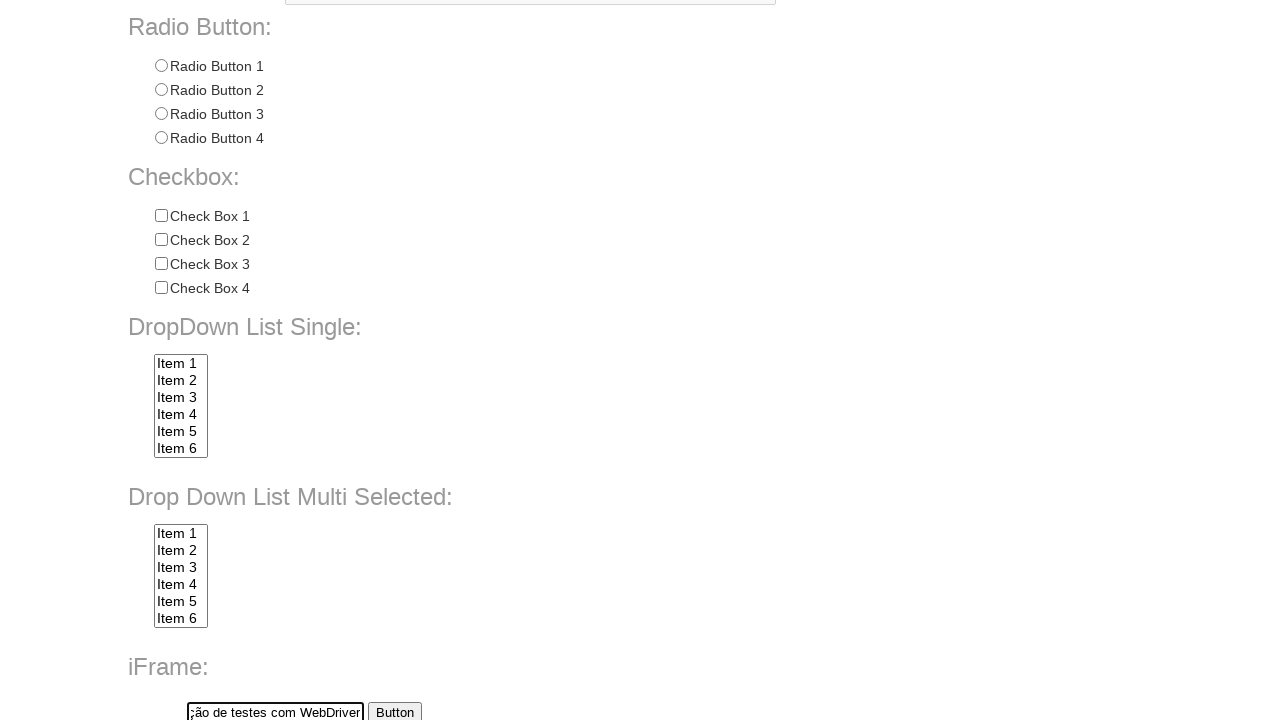

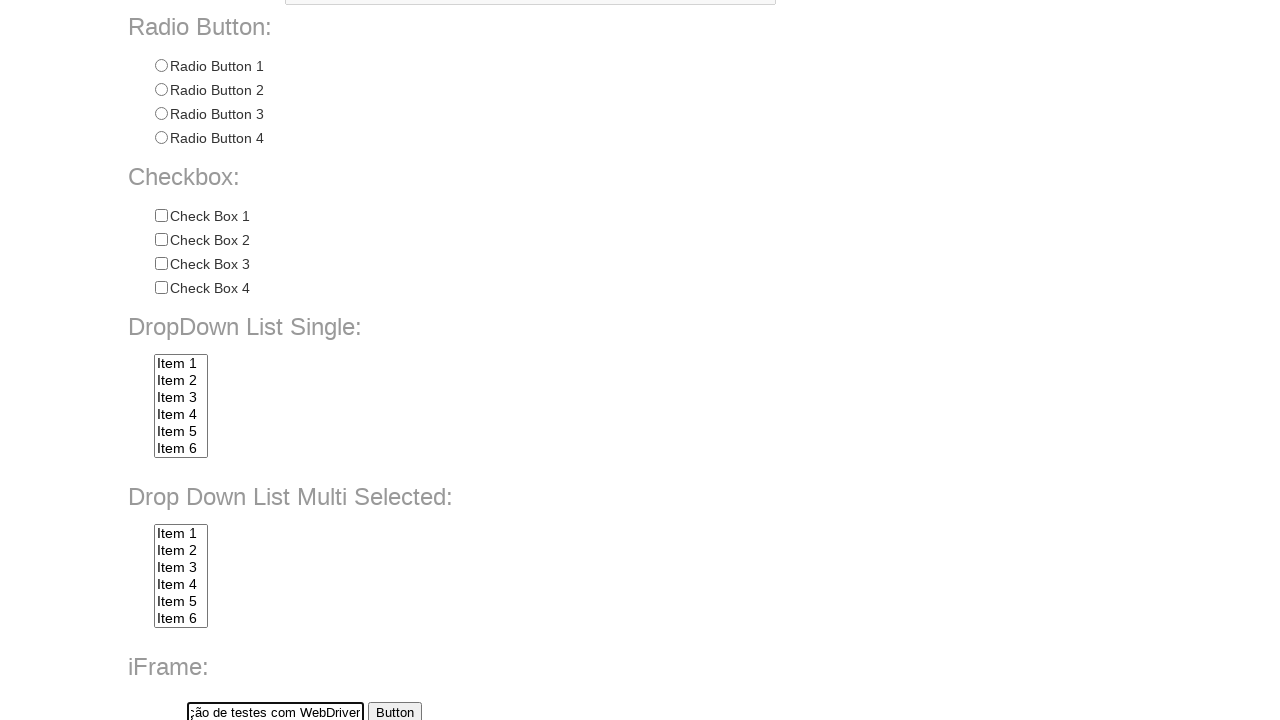